Tests the search functionality on a class webpage by clicking the search button, entering a query term, and submitting the search

Starting URL: https://maciejskorski.github.io/software_engineering

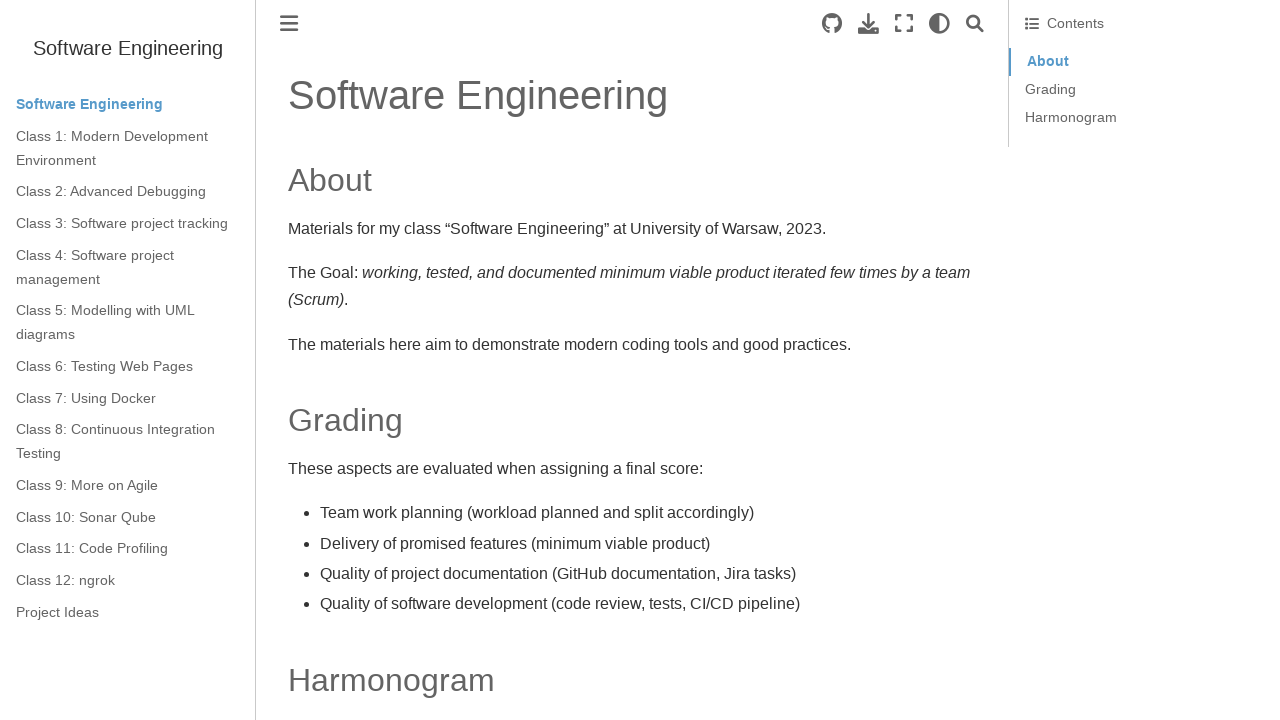

Clicked search button to activate search functionality at (975, 24) on .search-button
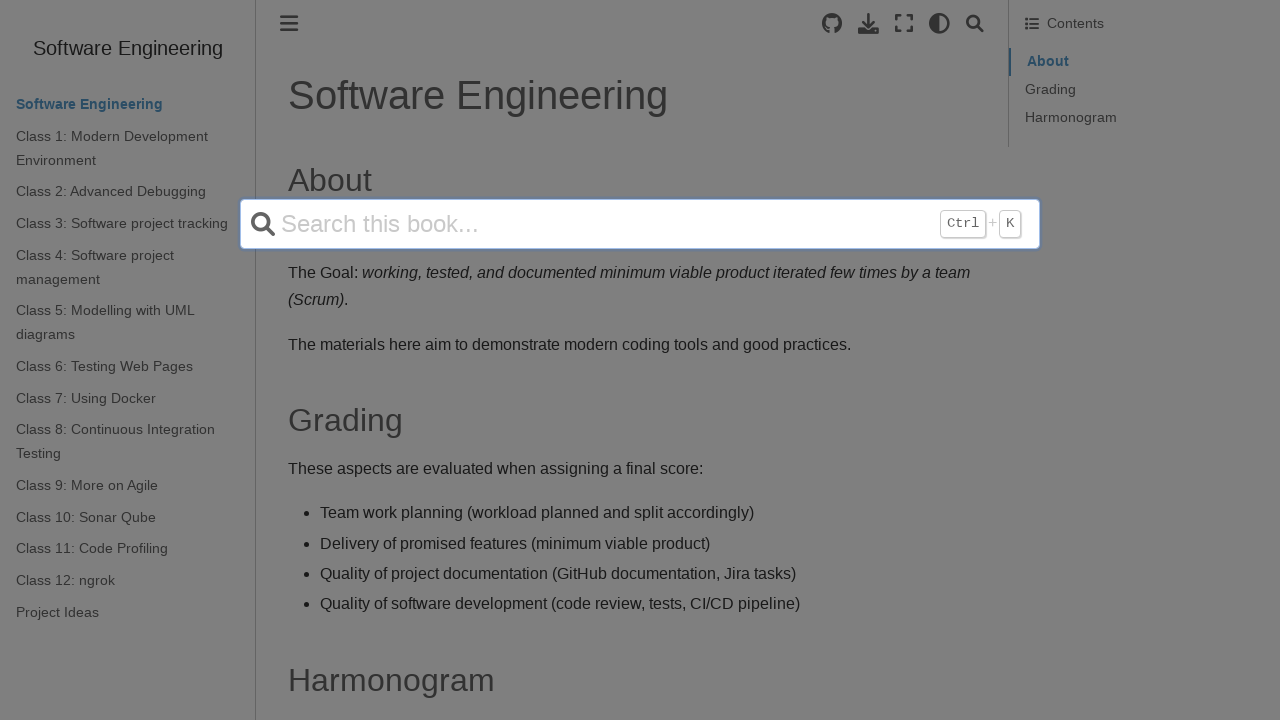

Entered search query term 'UML' in search field on input[name='q']
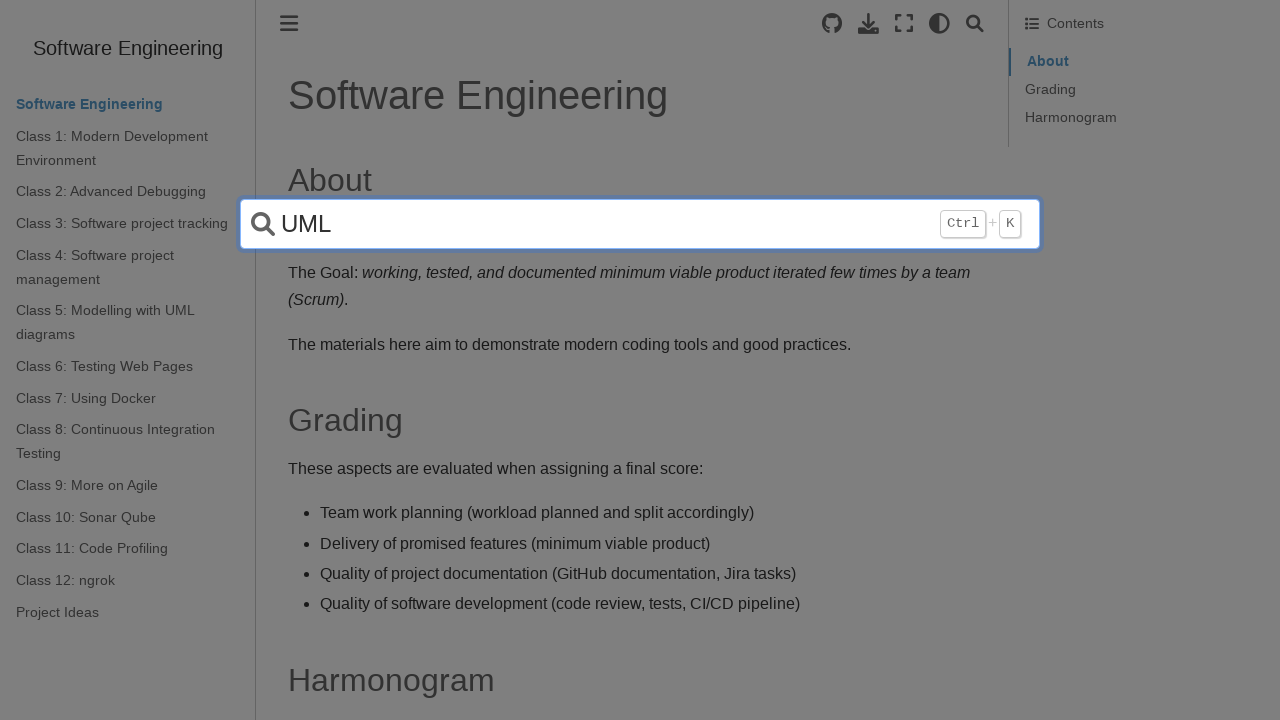

Submitted search query by pressing Enter on input[name='q']
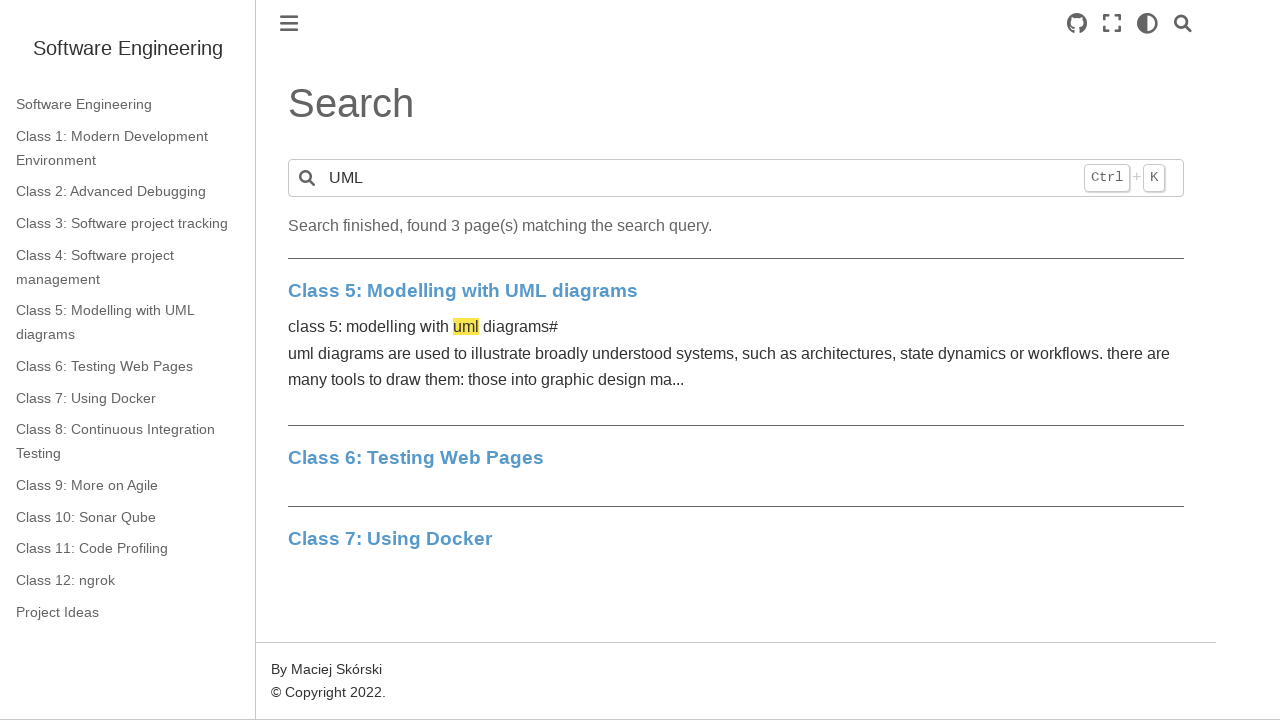

Search results loaded and page reached network idle state
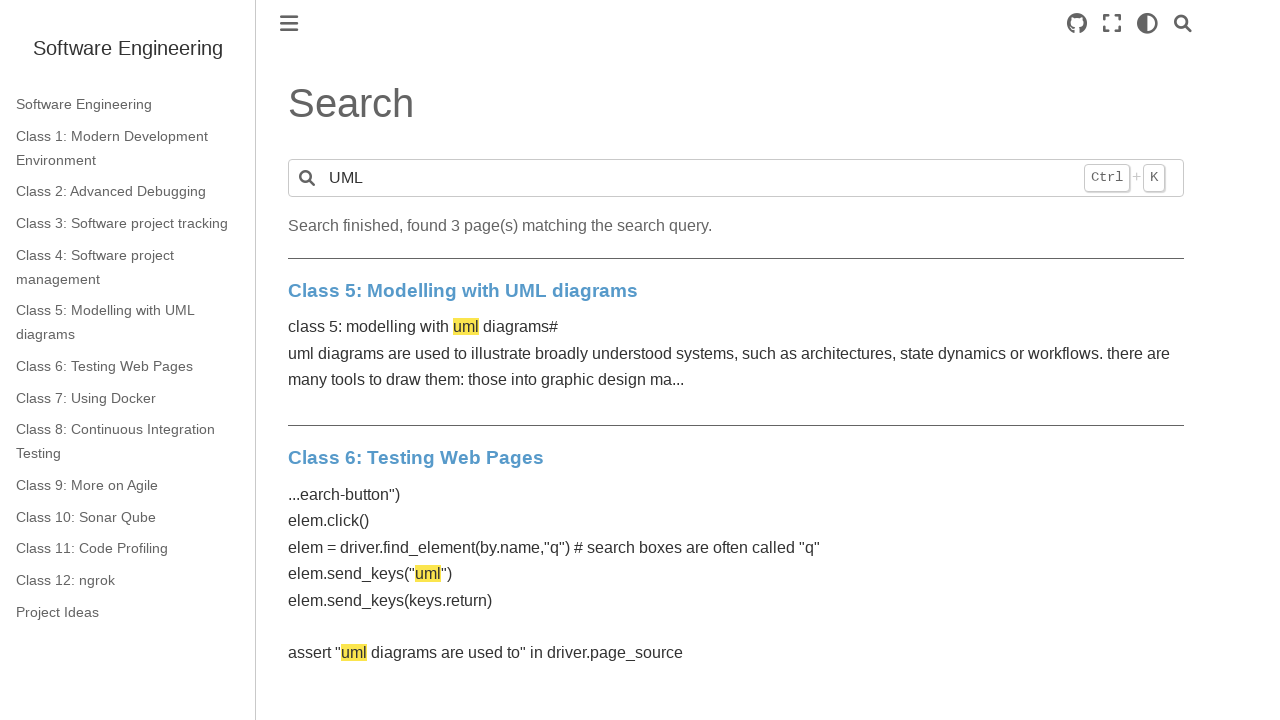

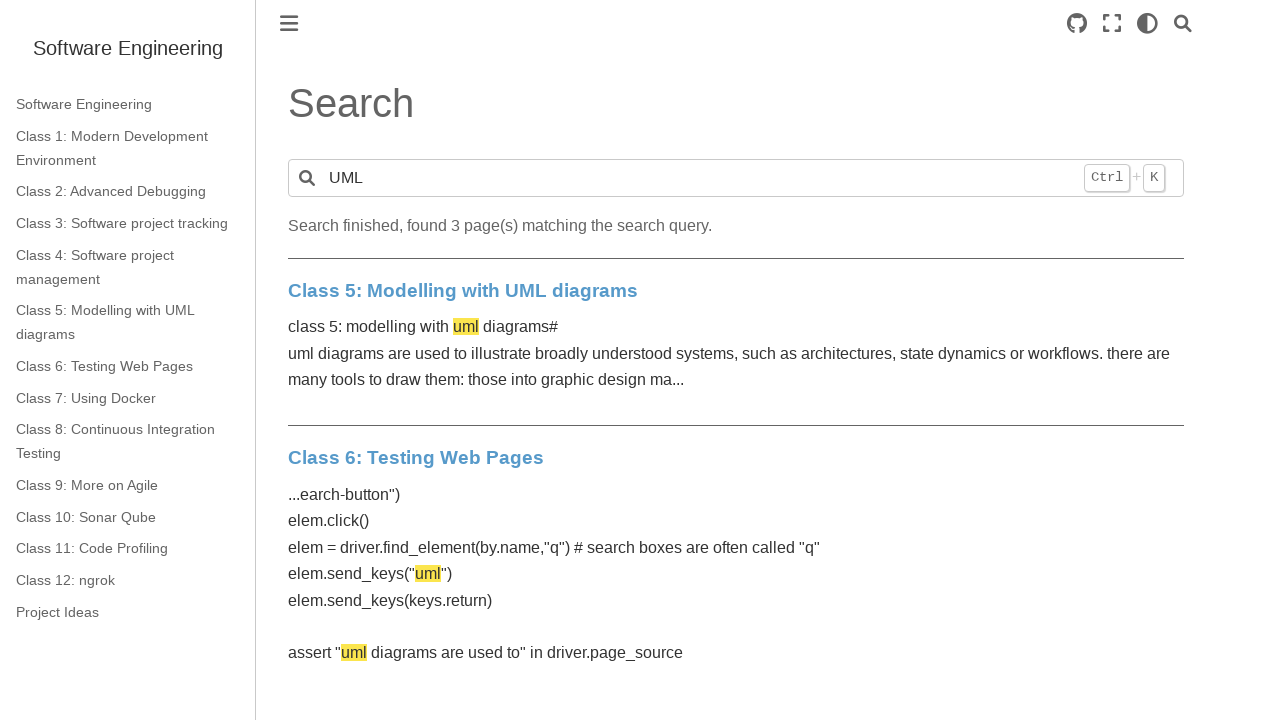